Navigates to MakeMyTrip website to test page loading with blocked image resources (jpg, png, jpeg). In Playwright, this demonstrates visiting a travel booking site.

Starting URL: https://www.makemytrip.com

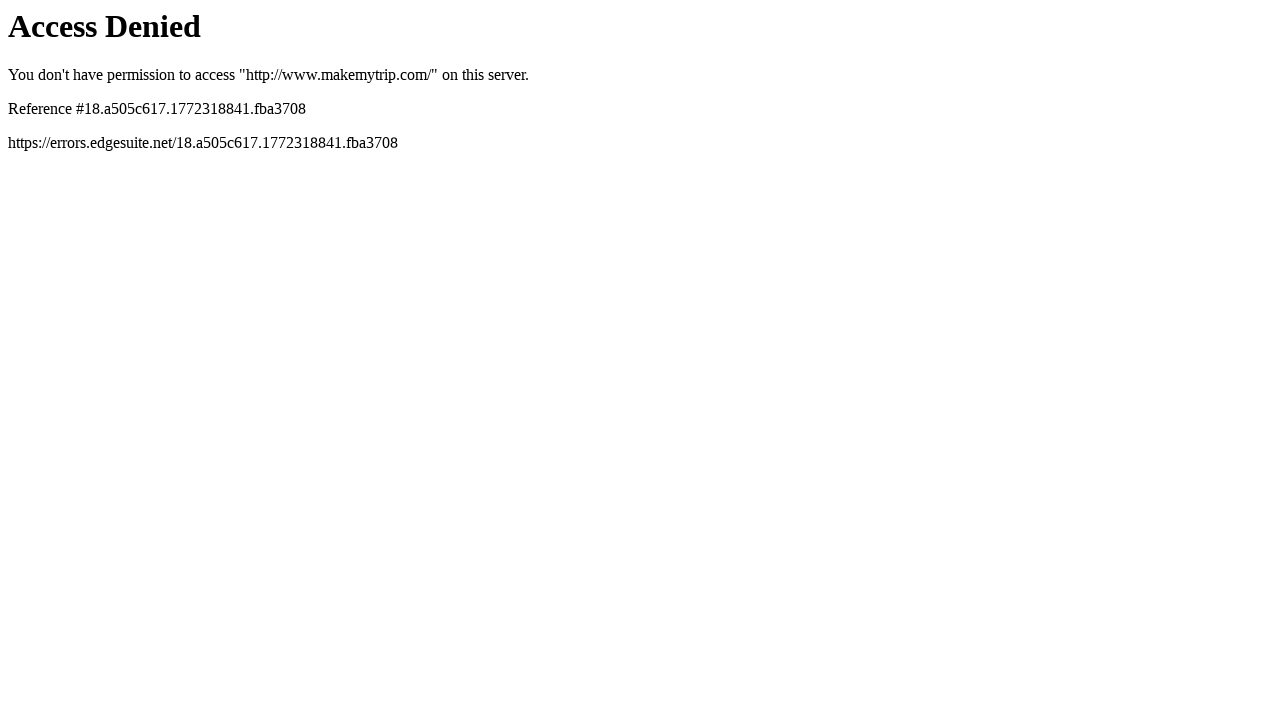

Set up route interception to block image resources (jpg, png, jpeg)
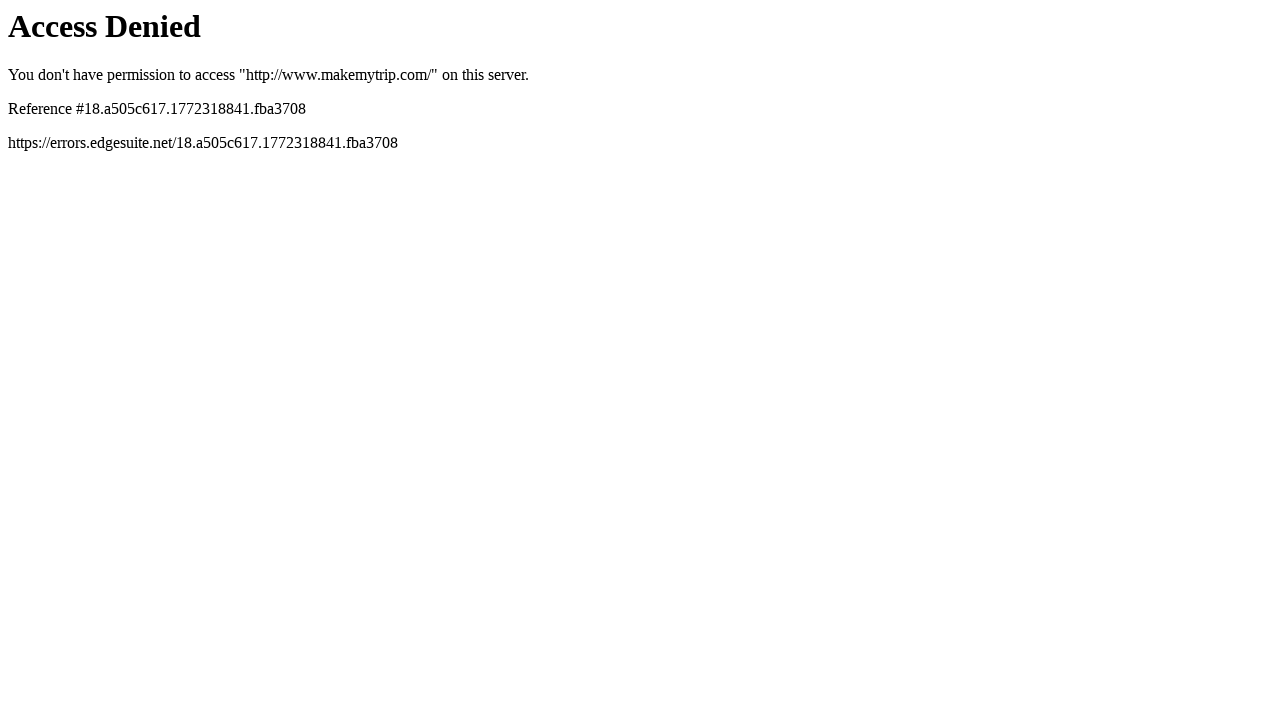

Navigated to MakeMyTrip website
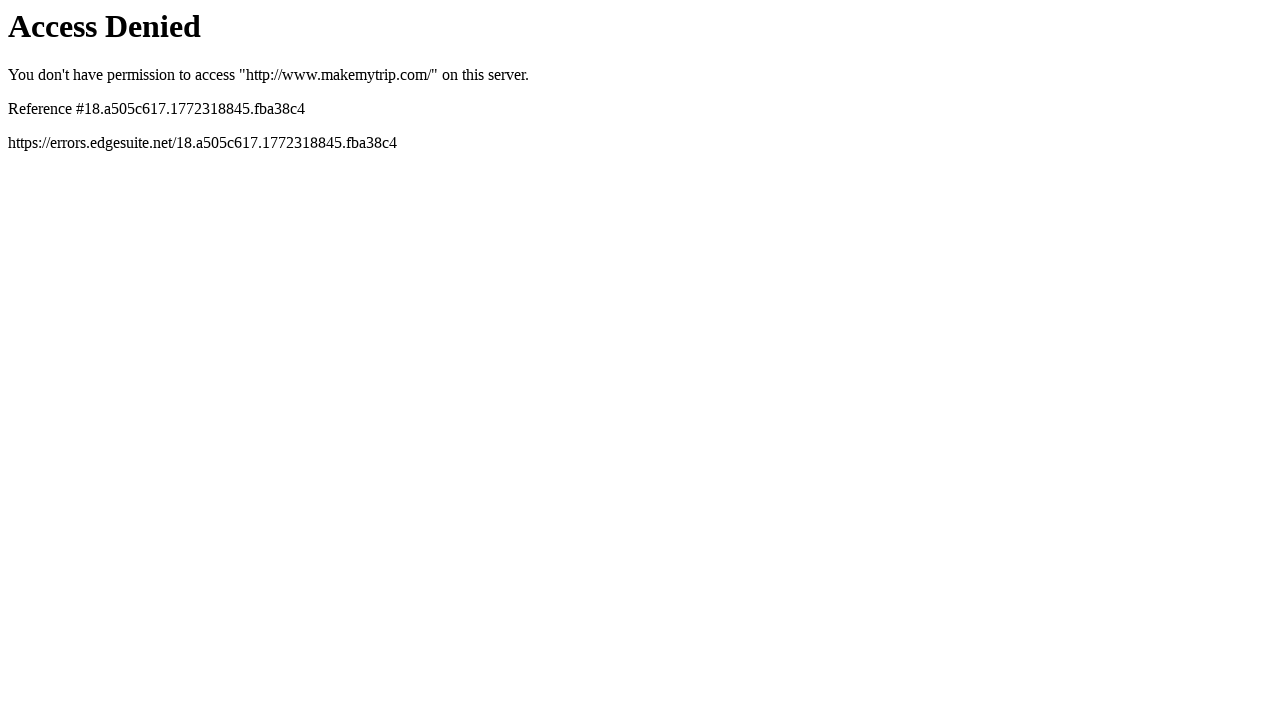

Waited for page to reach domcontentloaded state
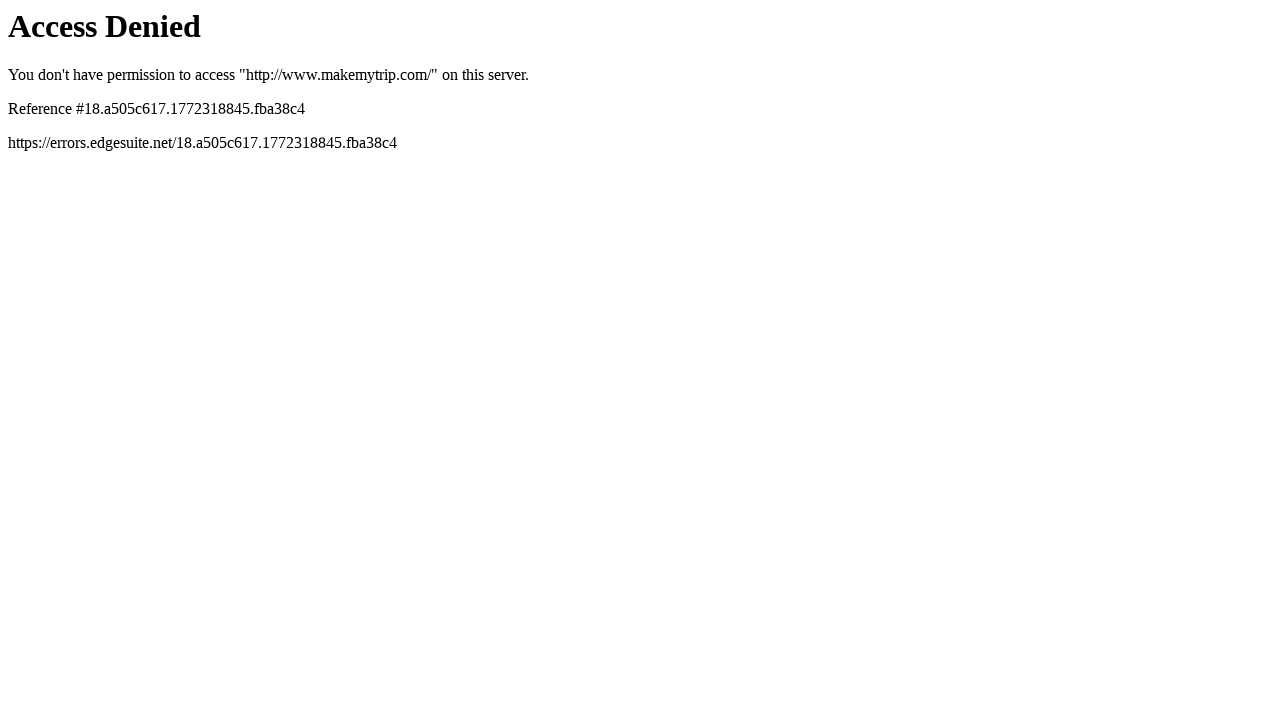

Verified page body element is present
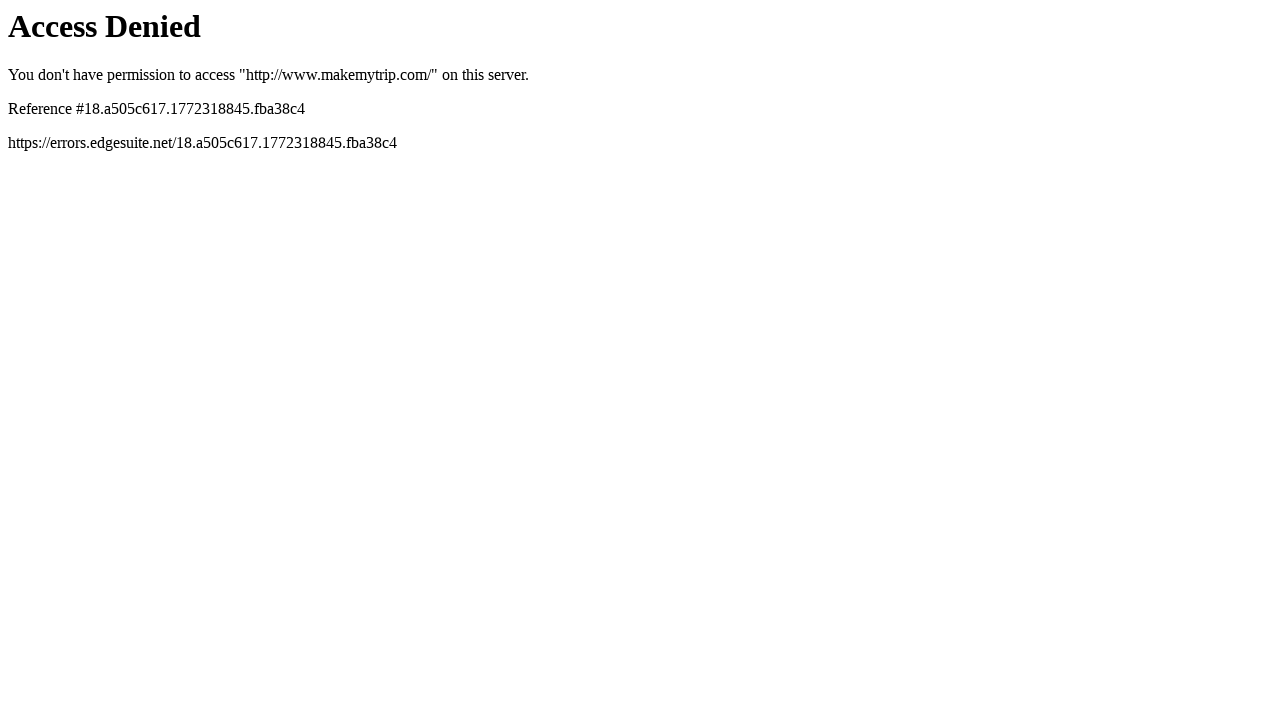

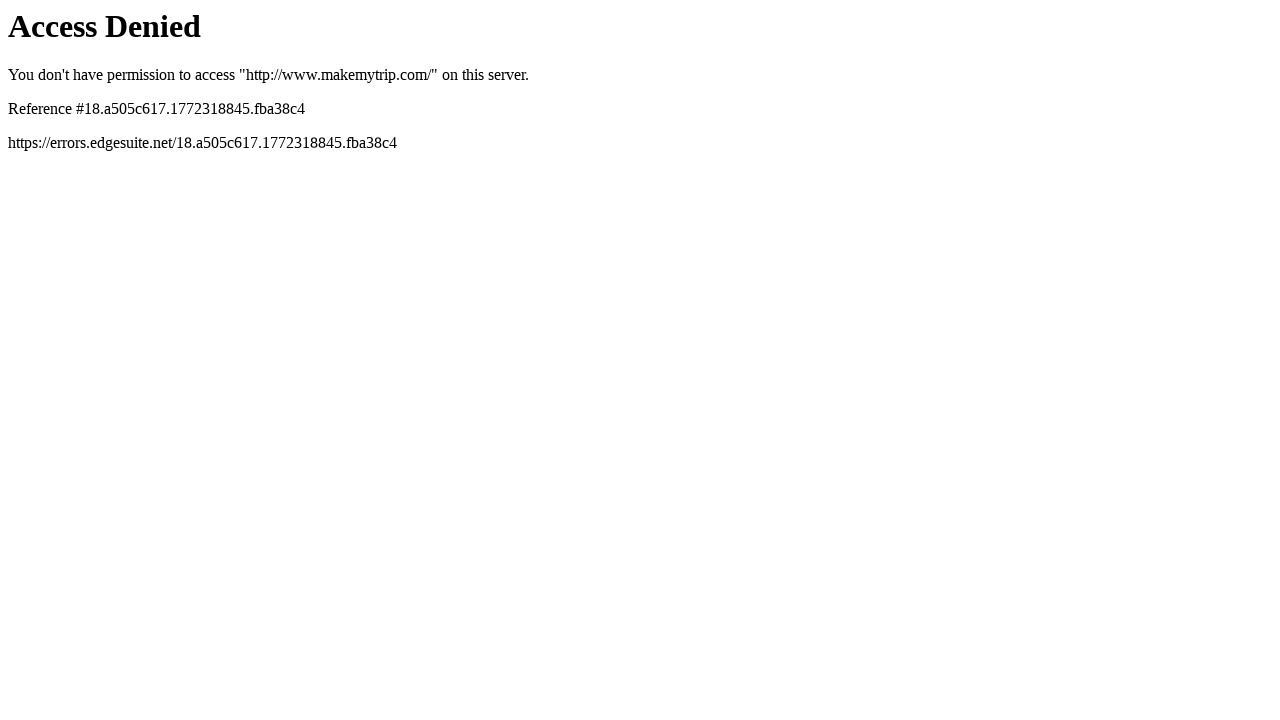